Tests slider control by clicking at a specific position on the slider track

Starting URL: https://www.selenium.dev/selenium/web/web-form.html

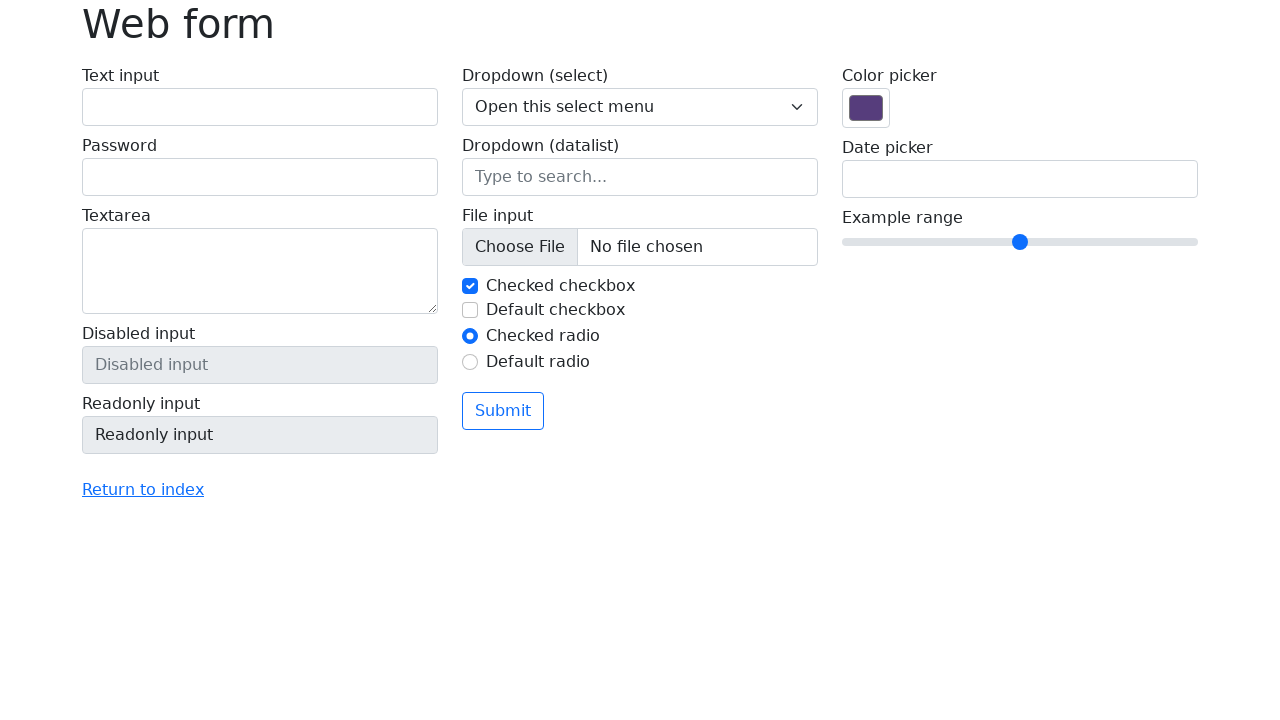

Located slider element with name 'my-range'
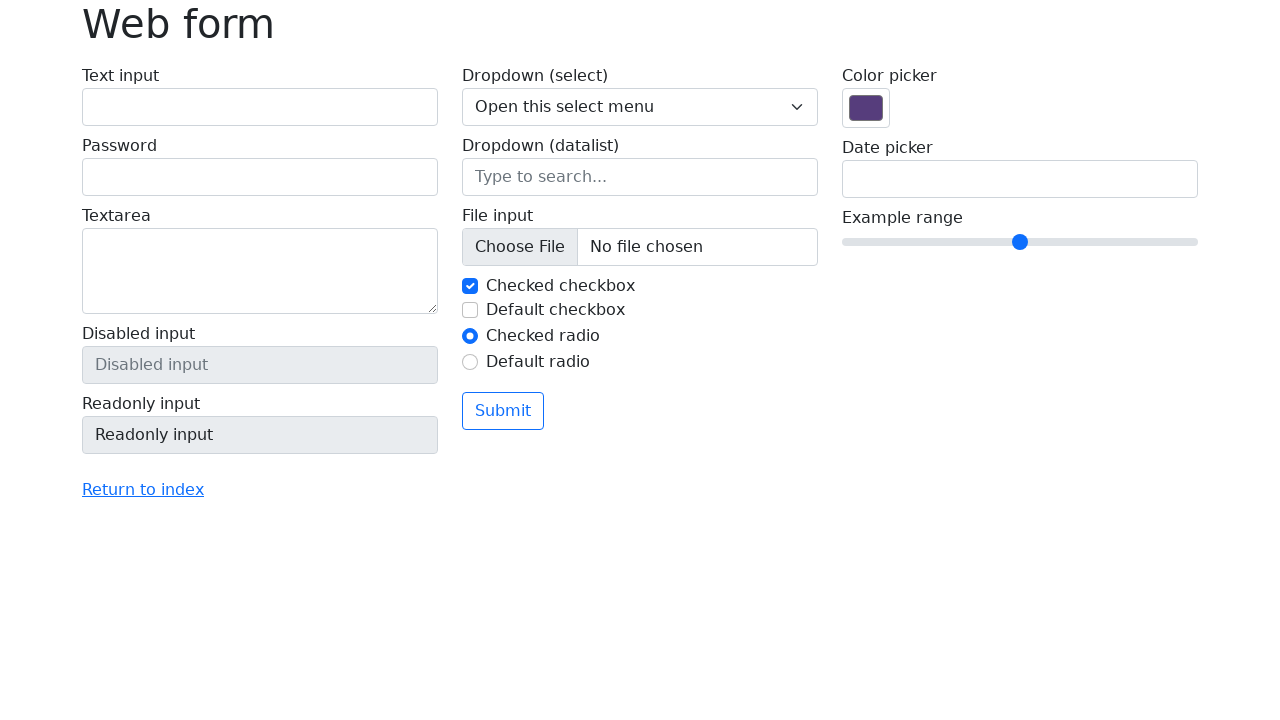

Retrieved slider bounding box dimensions
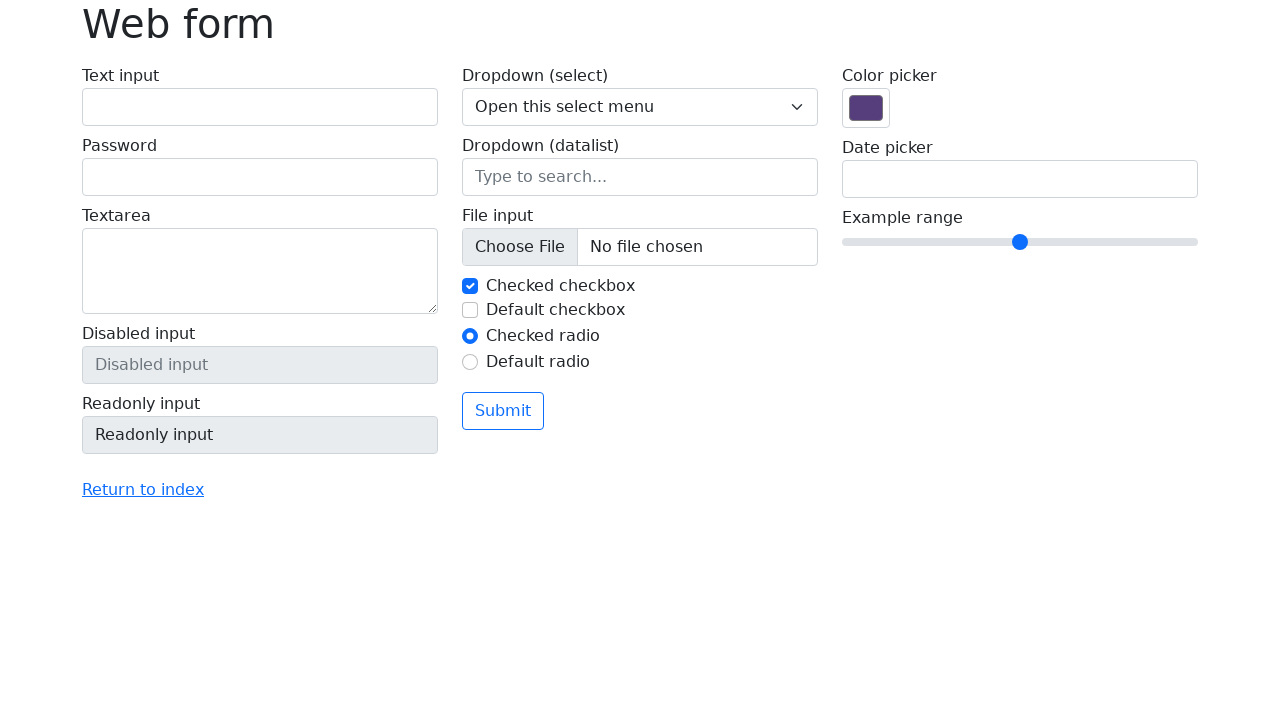

Clicked slider at 40% offset to the right of center at (1162, 242)
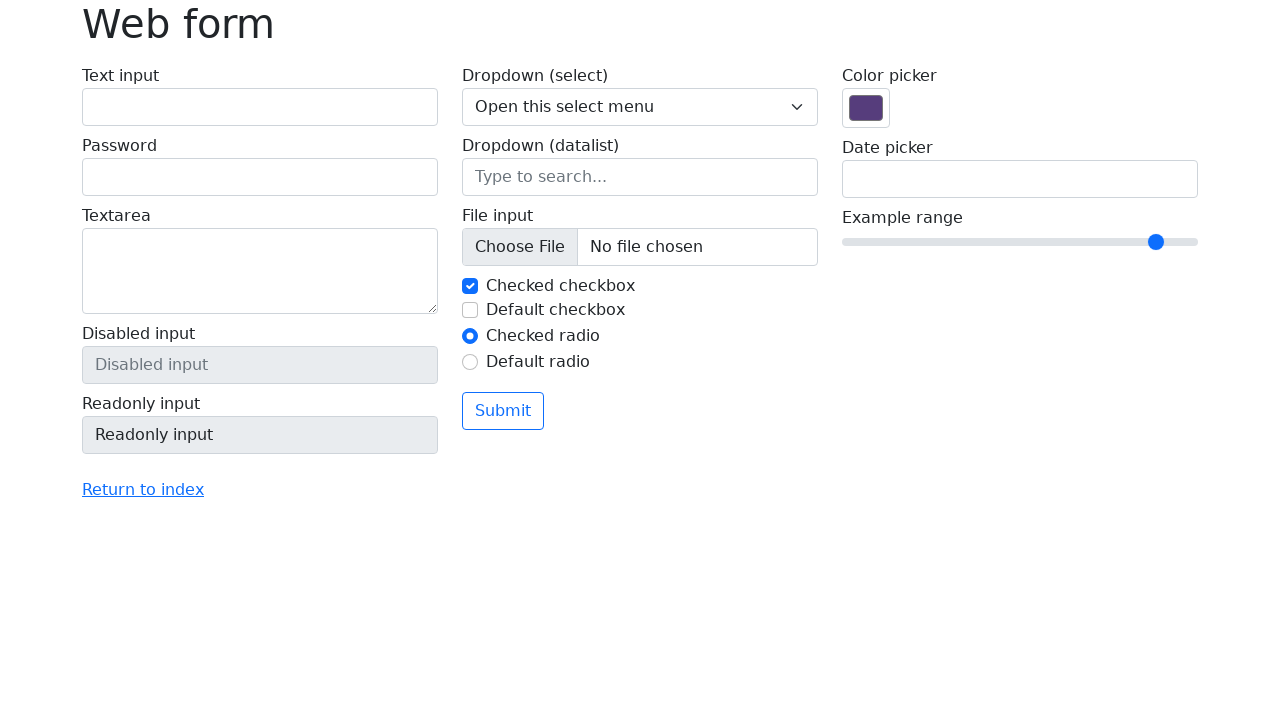

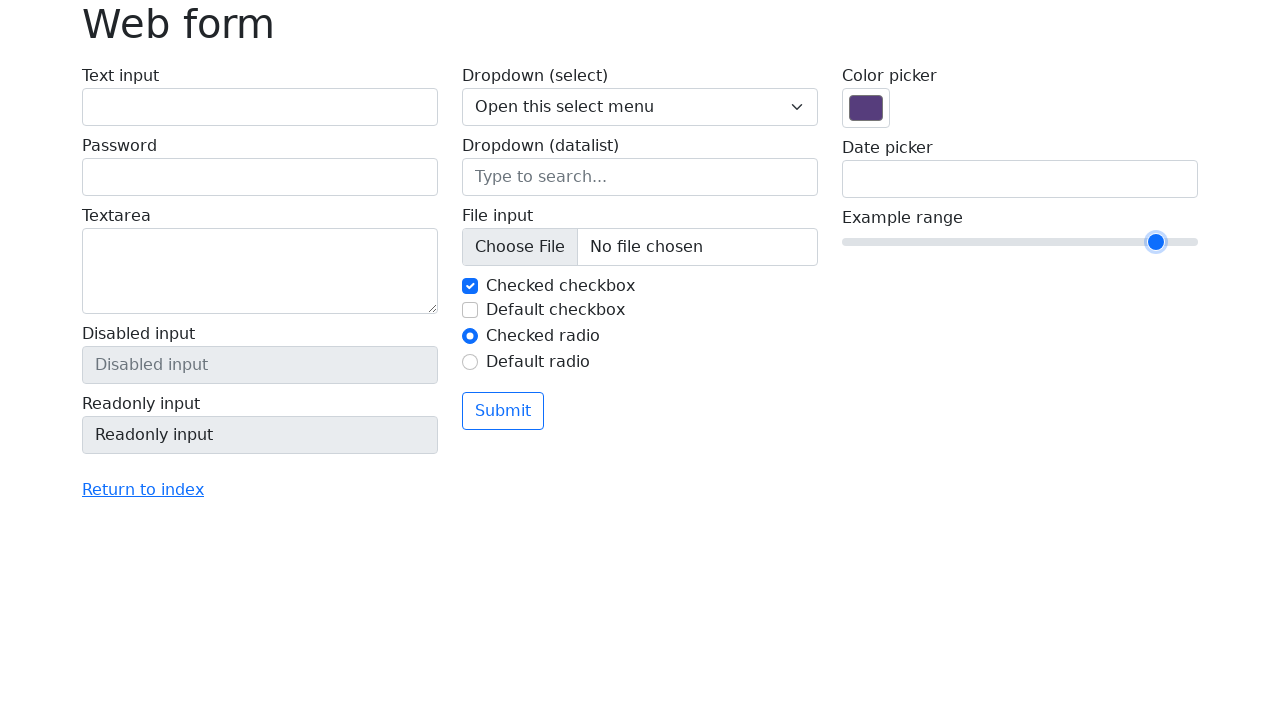